Tests scrolling to form elements and filling in name and date fields on a scrollable form page

Starting URL: https://formy-project.herokuapp.com/scroll

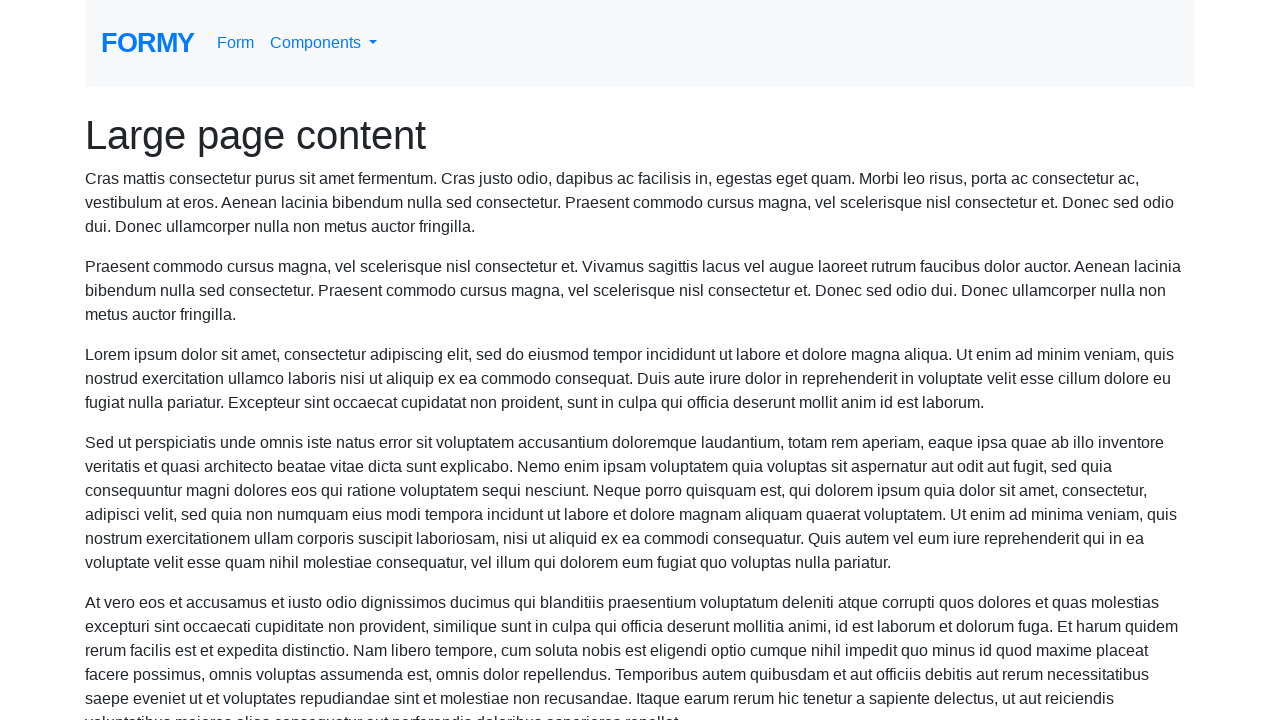

Located name field element
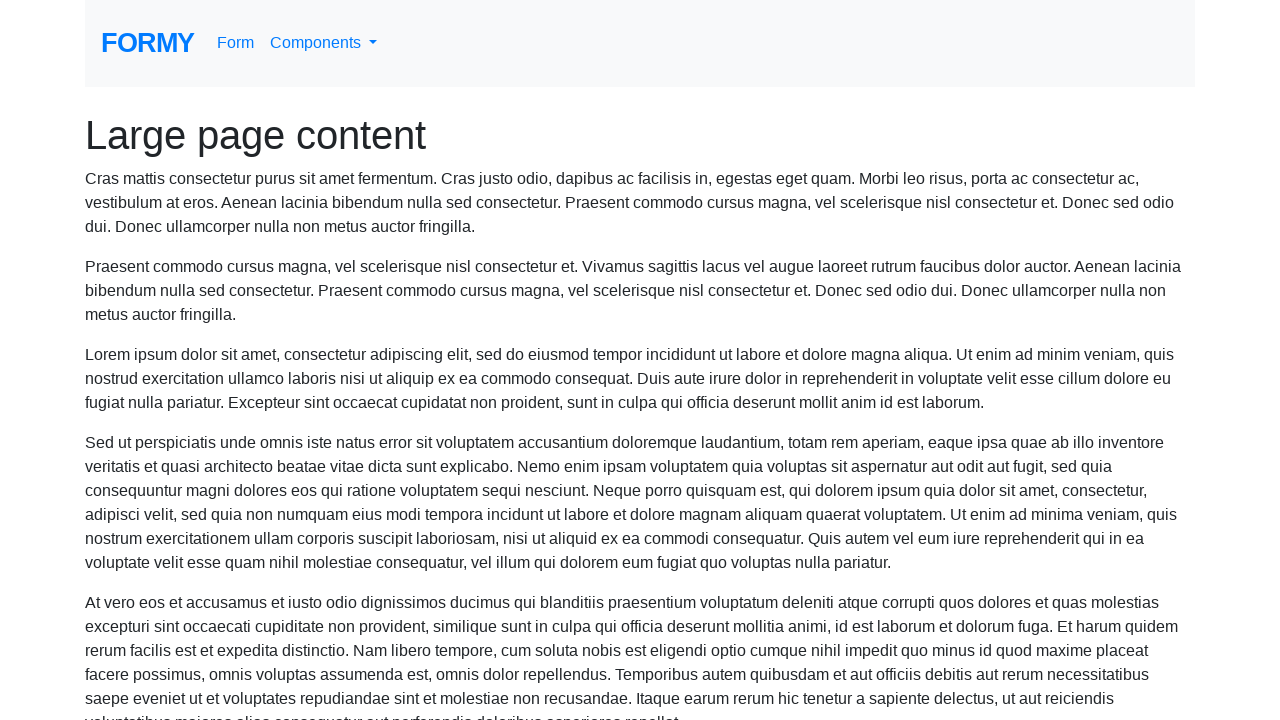

Scrolled to name field
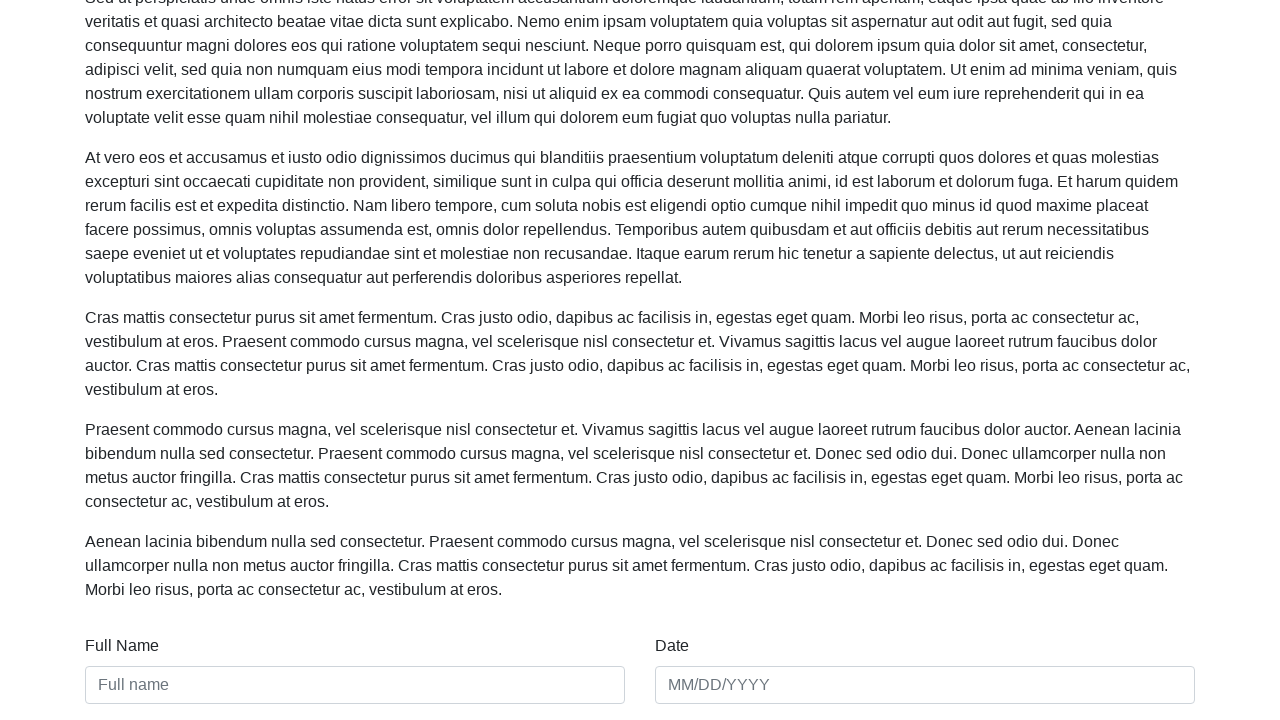

Filled name field with 'MK' on #name
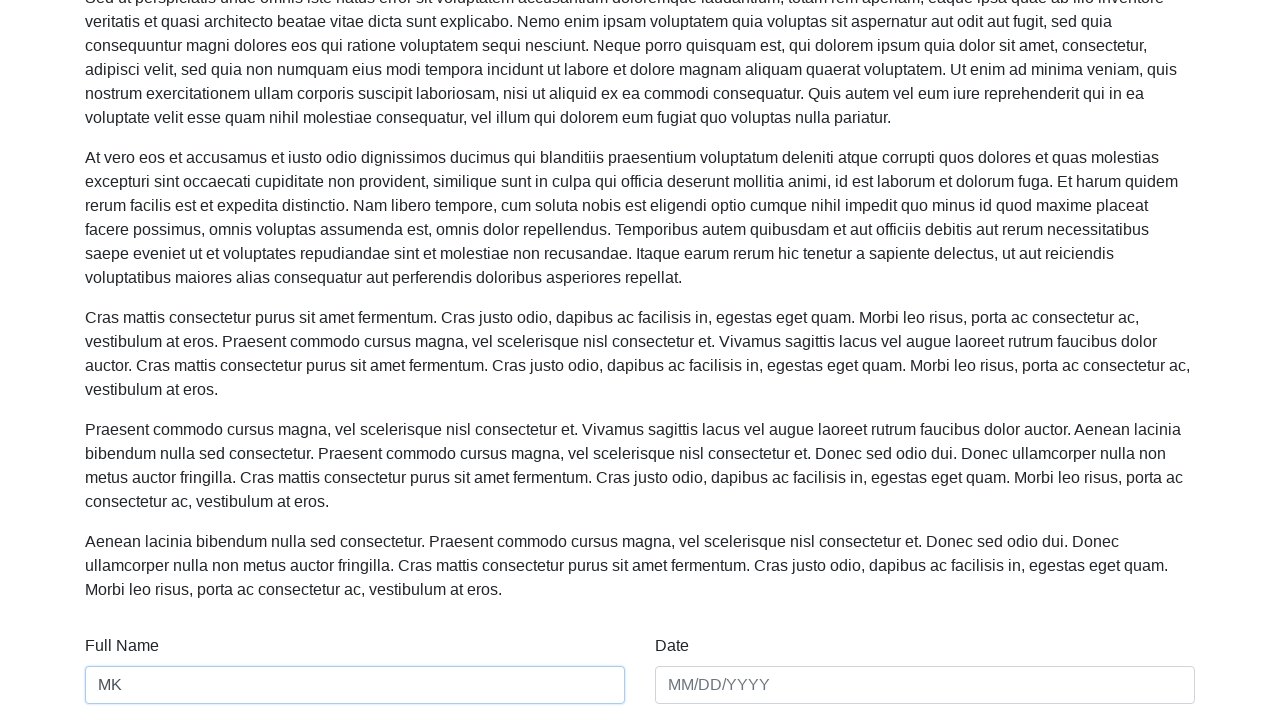

Filled date field with '01.11.12' on #date
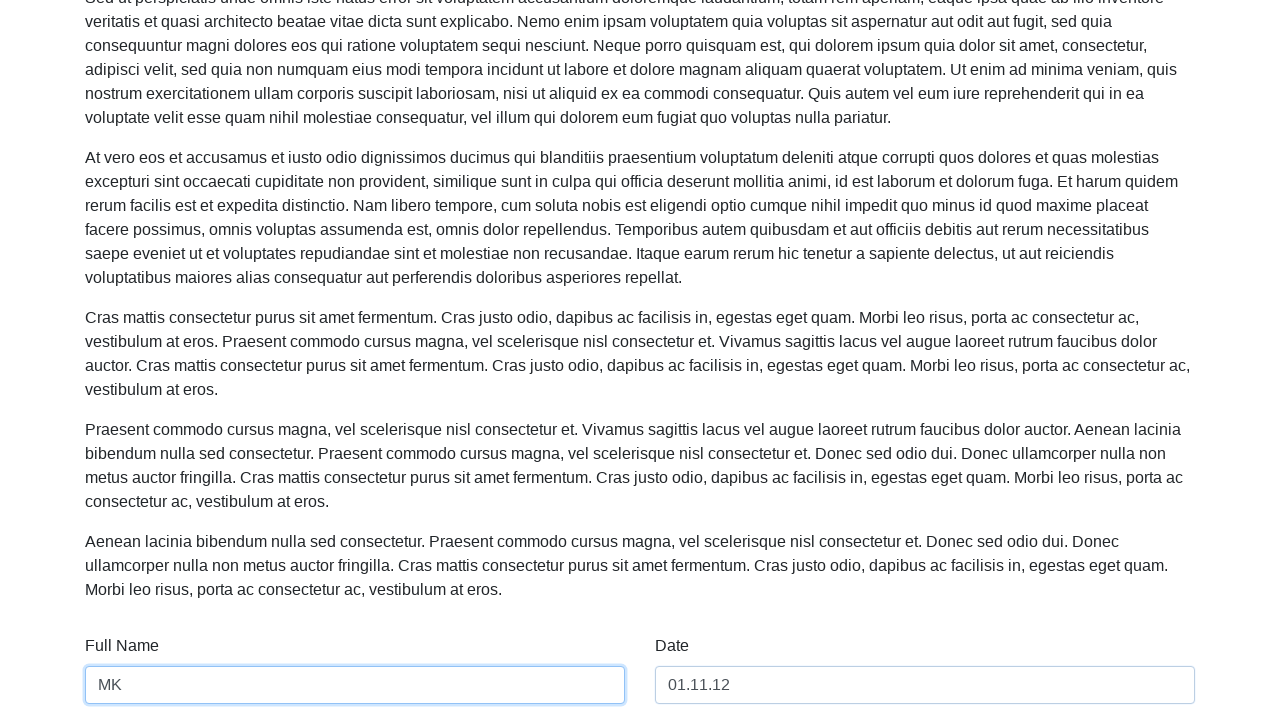

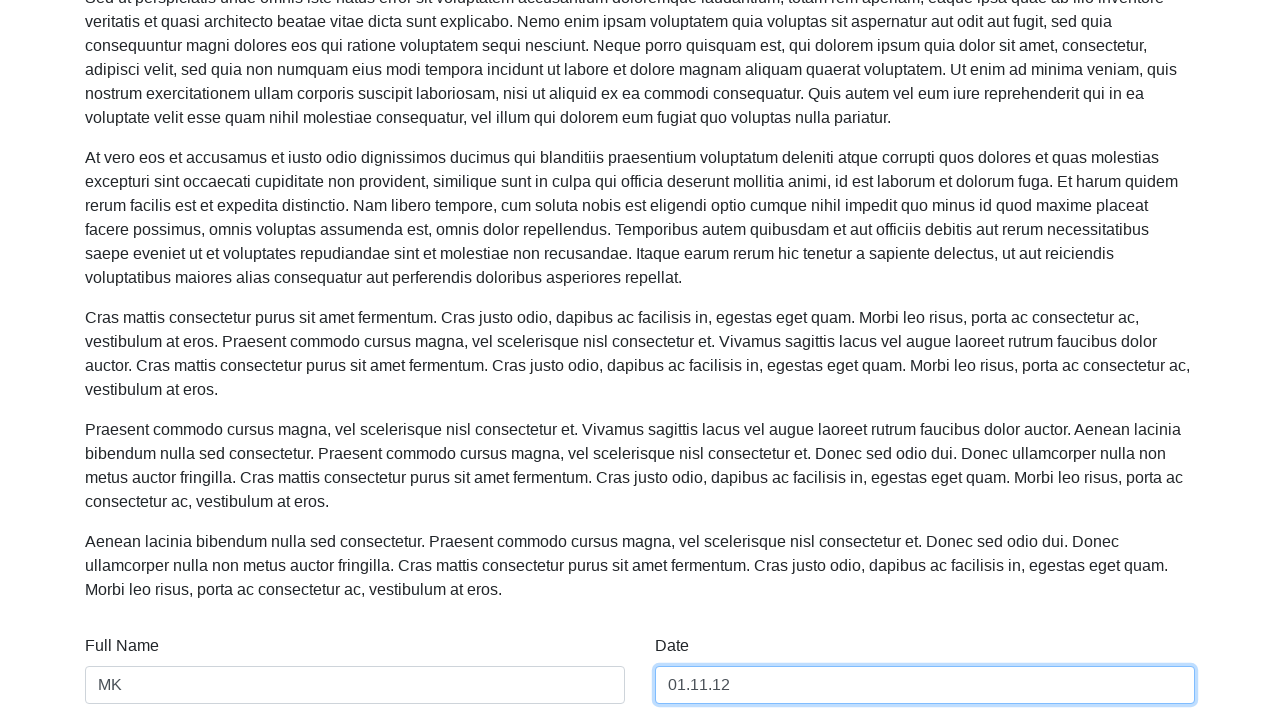